Tests alert confirmation dialog by accepting it and verifying the result message

Starting URL: https://demoqa.com/alerts

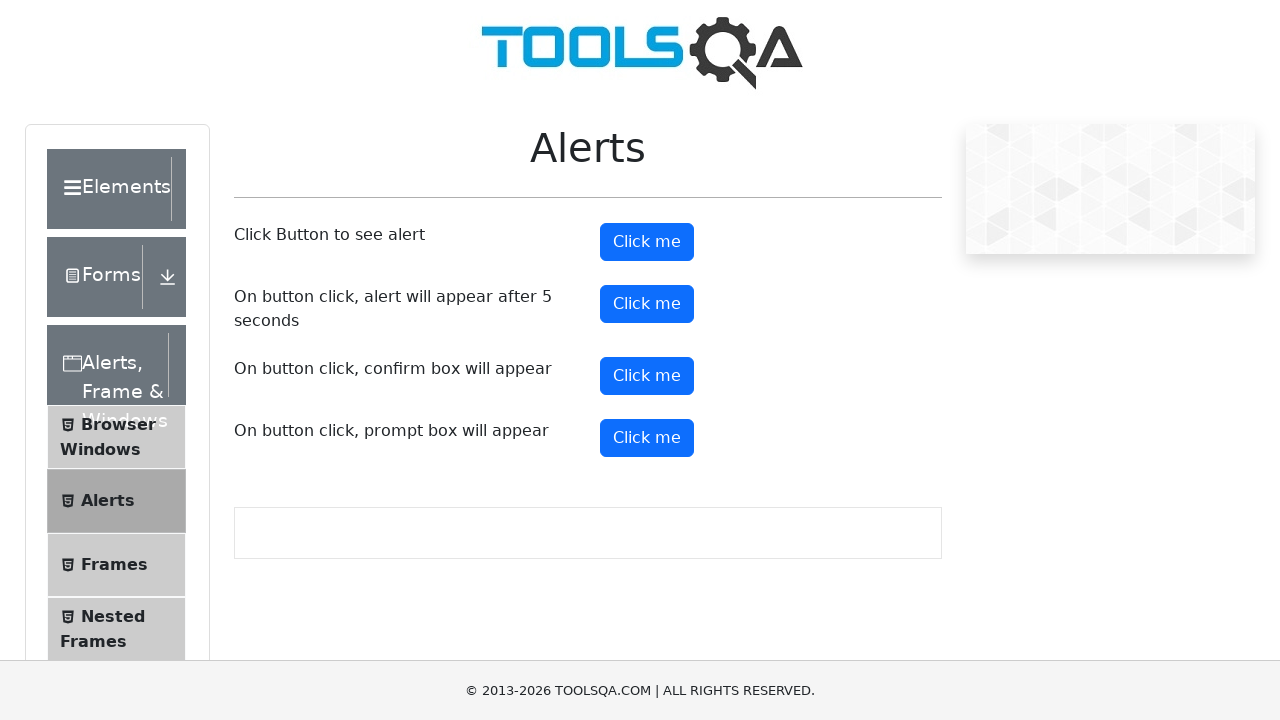

Set up dialog handler to accept alerts
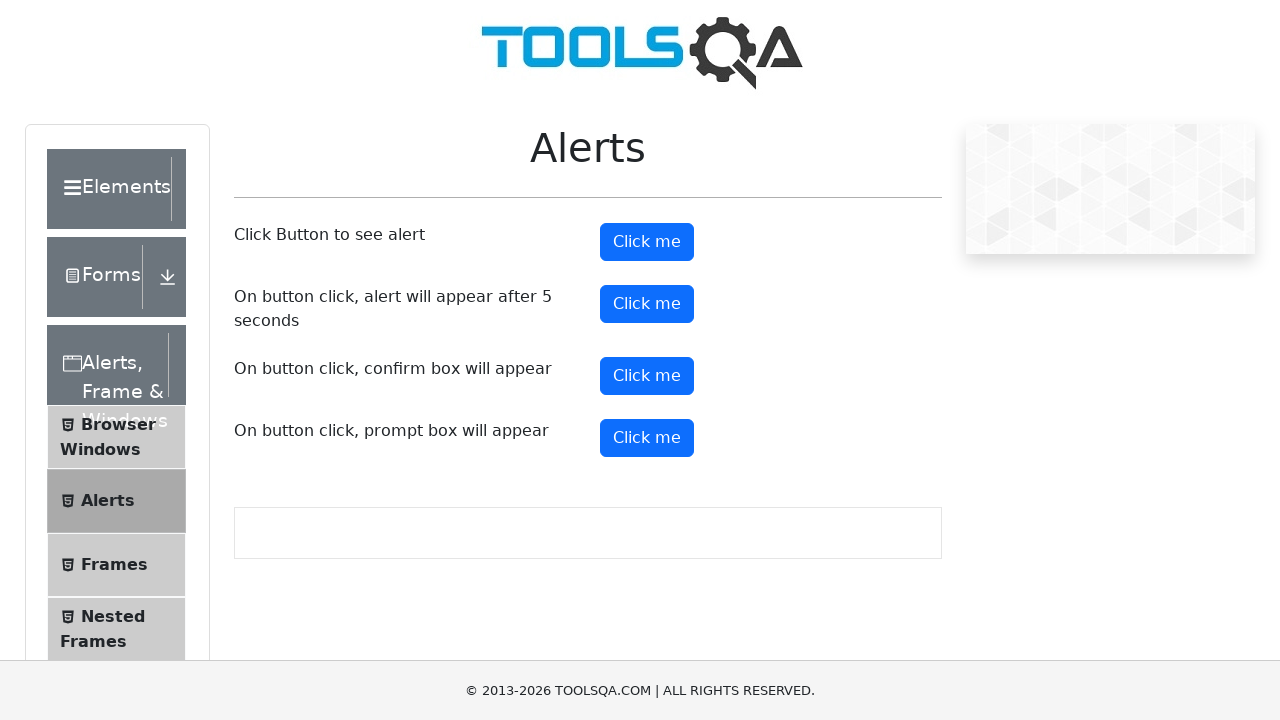

Clicked confirm button to trigger alert at (647, 376) on #confirmButton
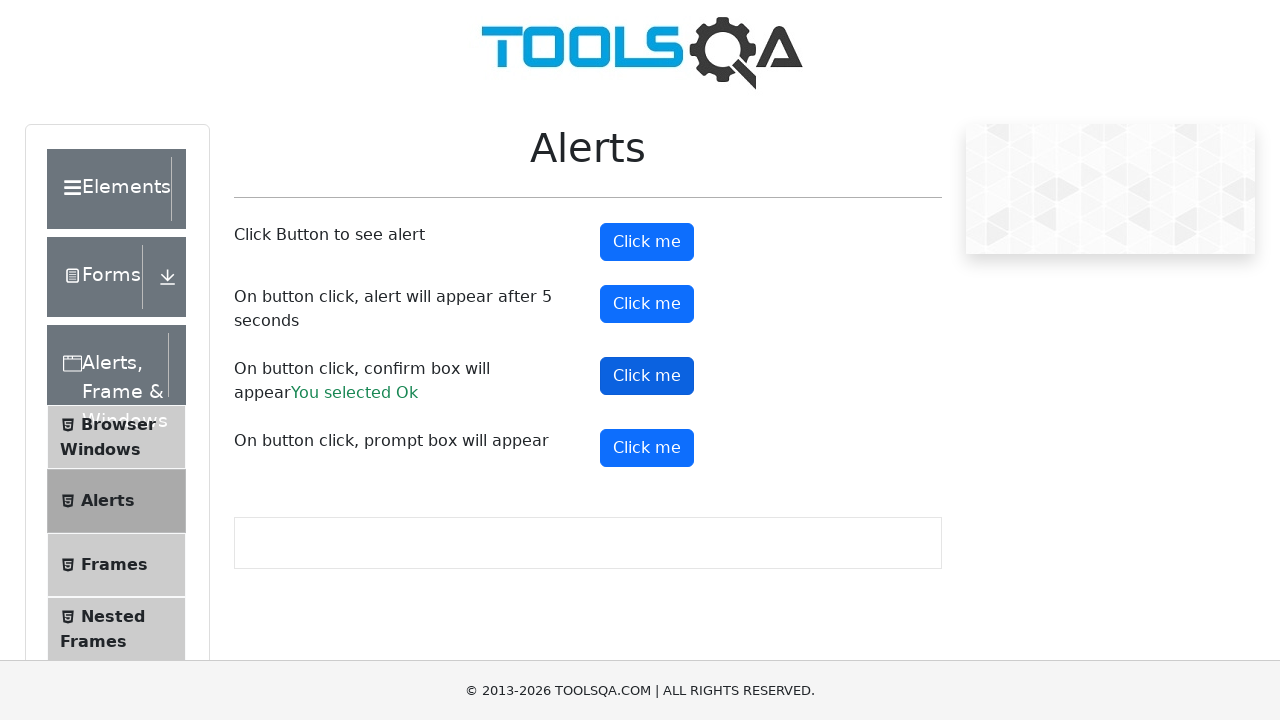

Waited for confirm result message to appear
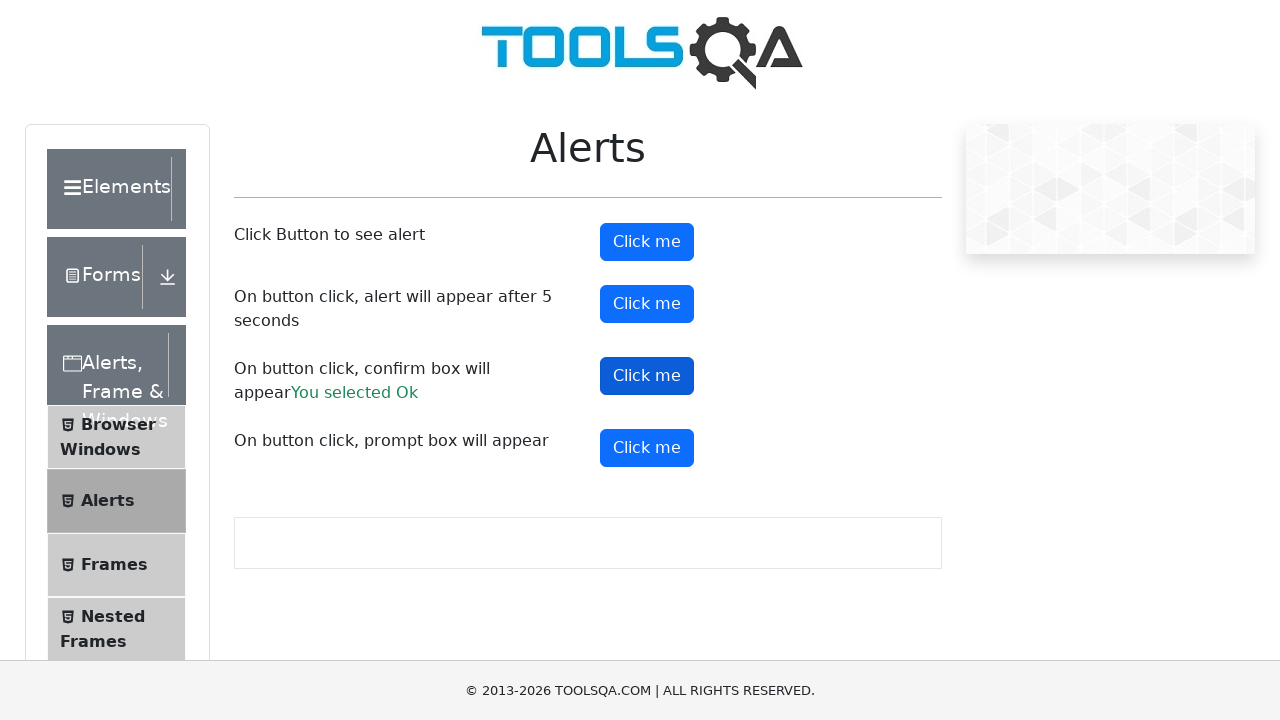

Verified confirm result message contains 'You selected '
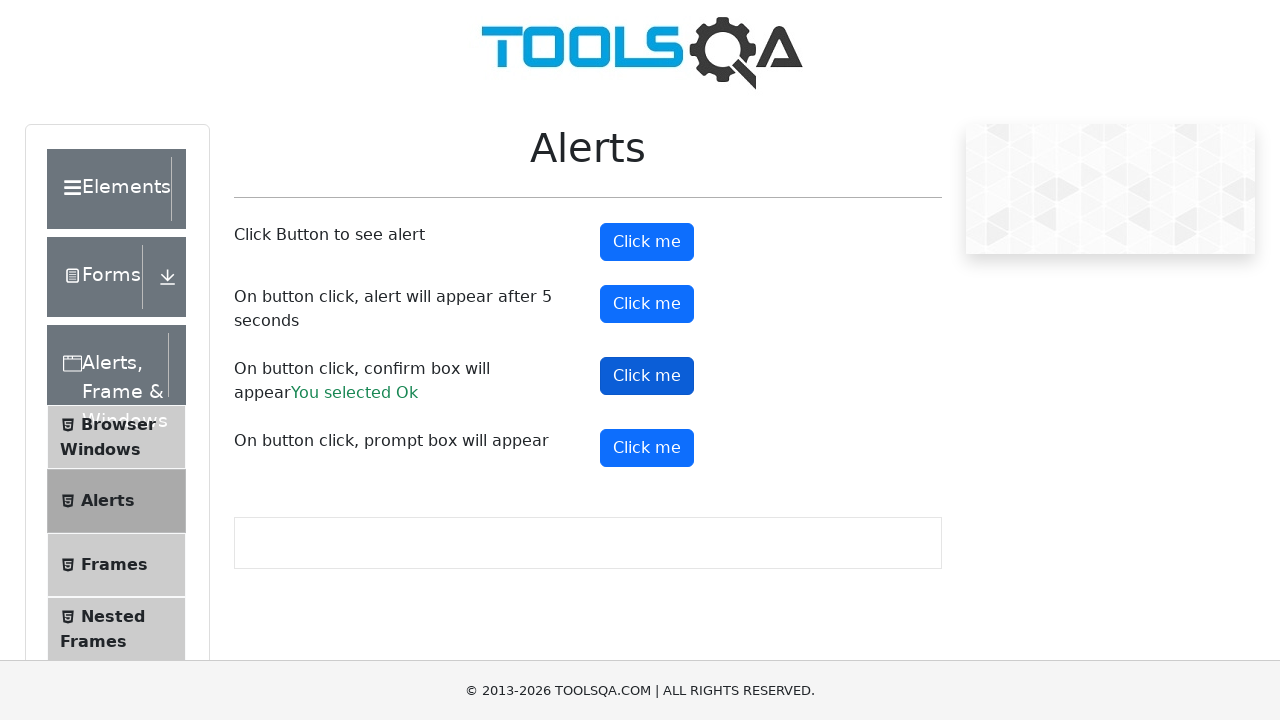

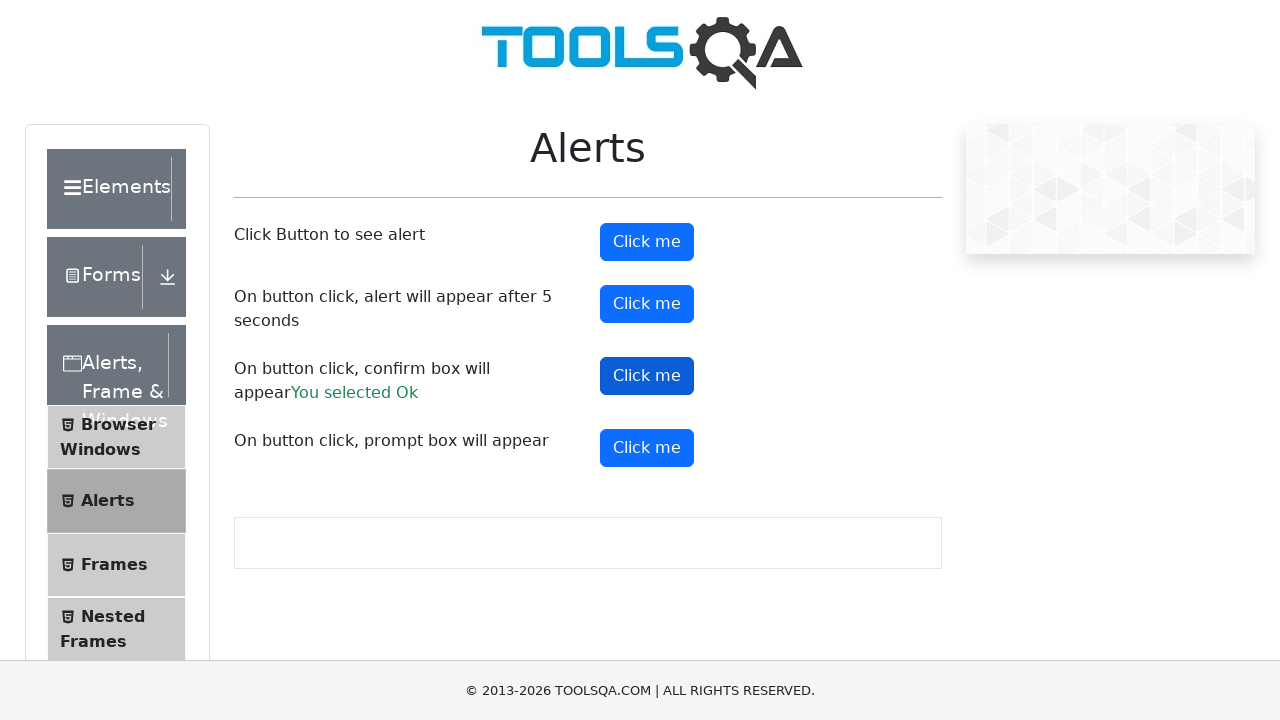